Tests that clicking the Due column header sorts the table data in ascending order by verifying the values are in sorted order

Starting URL: http://the-internet.herokuapp.com/tables

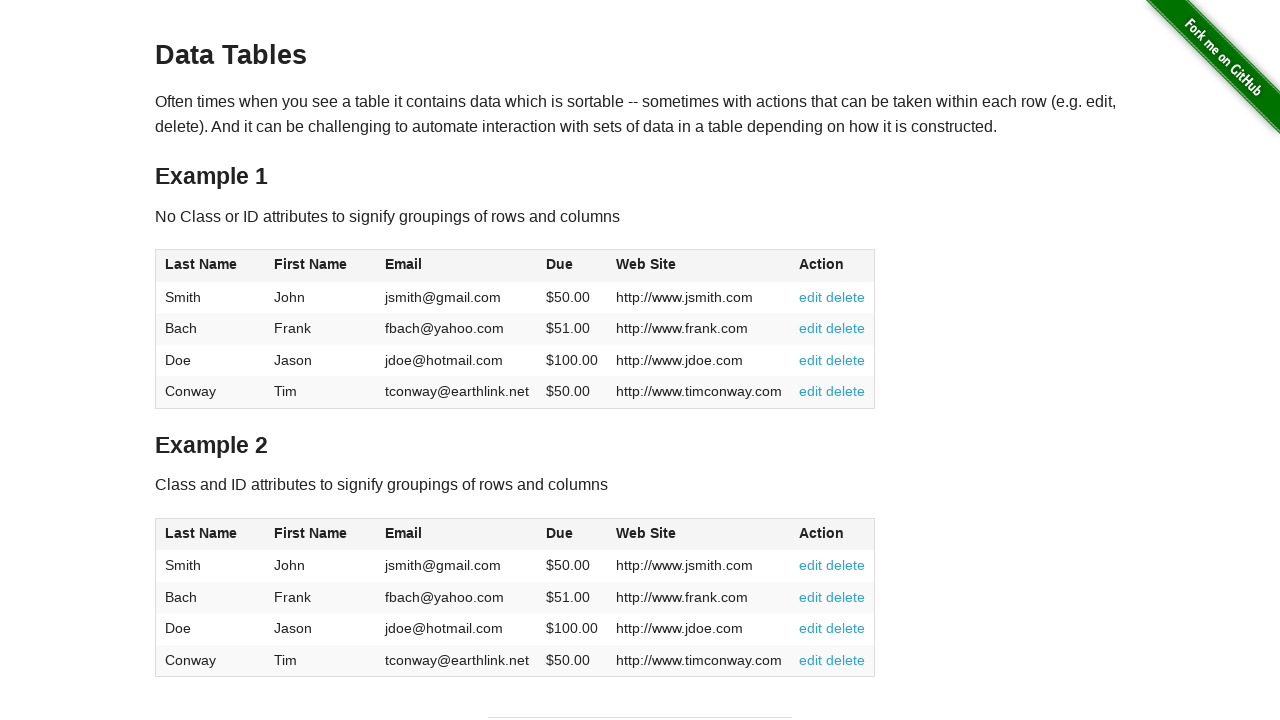

Clicked Due column header to sort in ascending order at (572, 266) on #table1 thead tr th:nth-of-type(4)
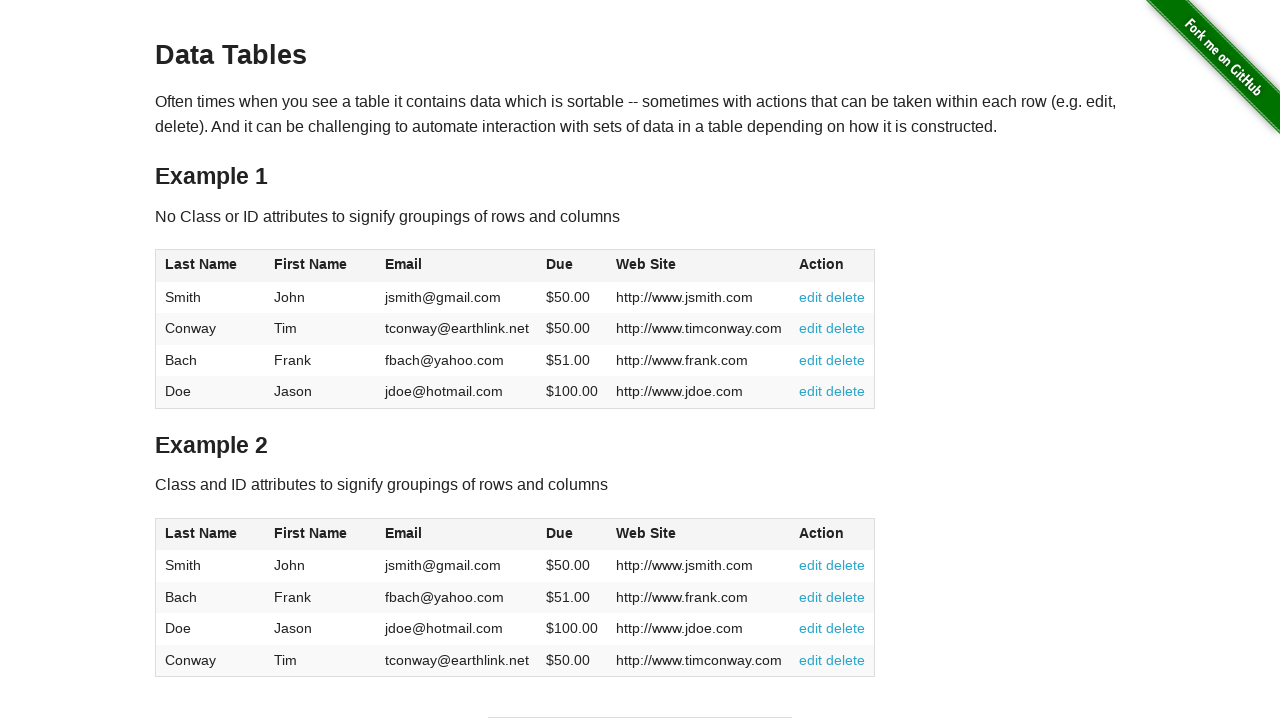

Waited for table body to be present after sorting
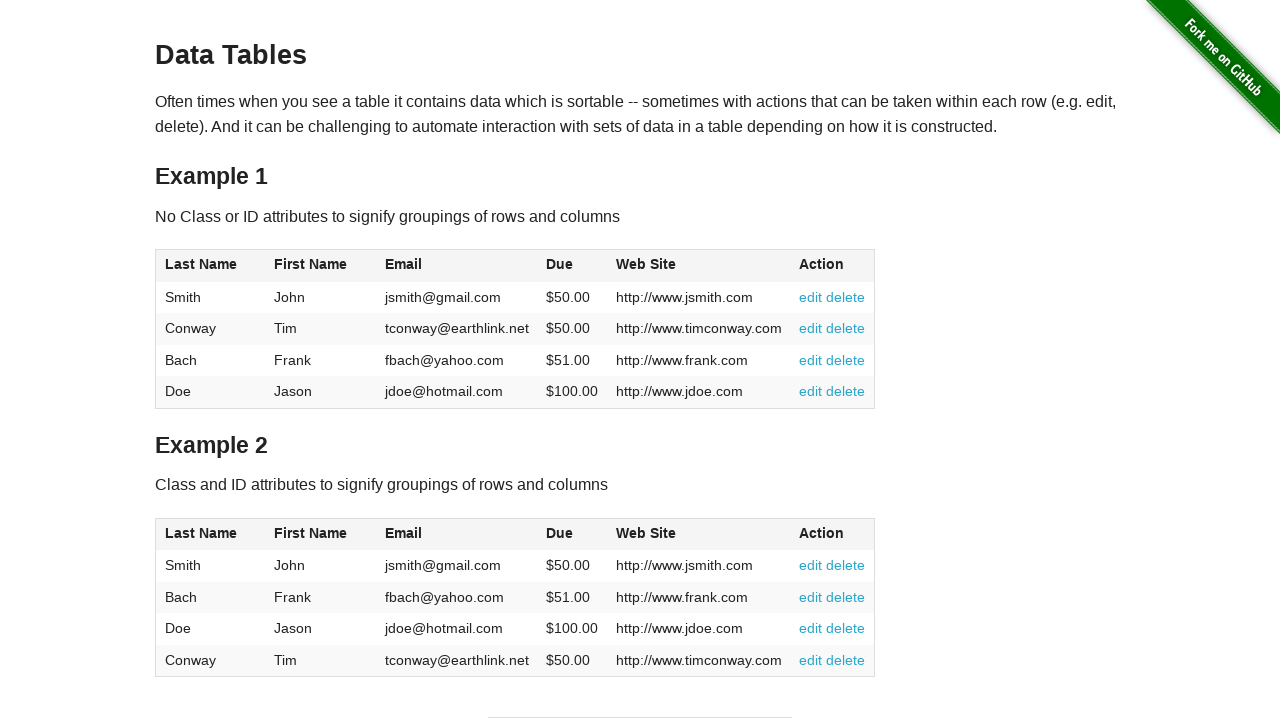

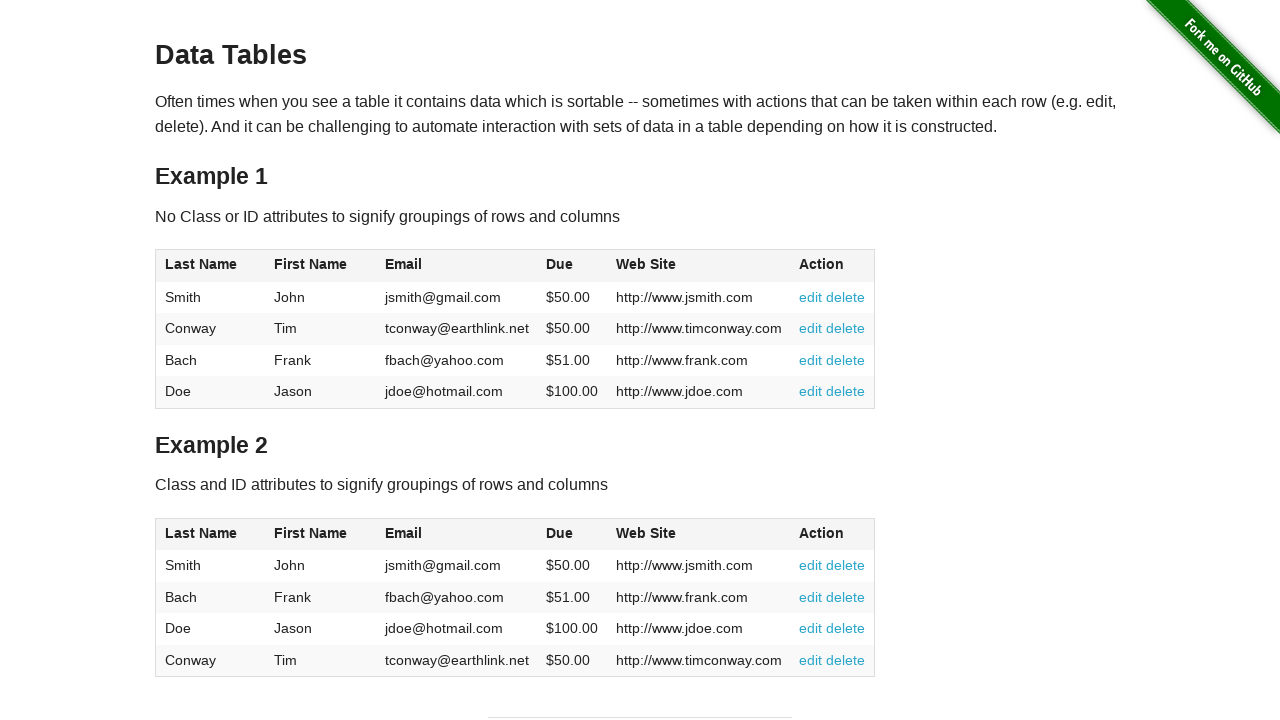